Tests dropdown selection functionality by selecting a currency option from a static dropdown and verifying the selection.

Starting URL: https://rahulshettyacademy.com/dropdownsPractise/

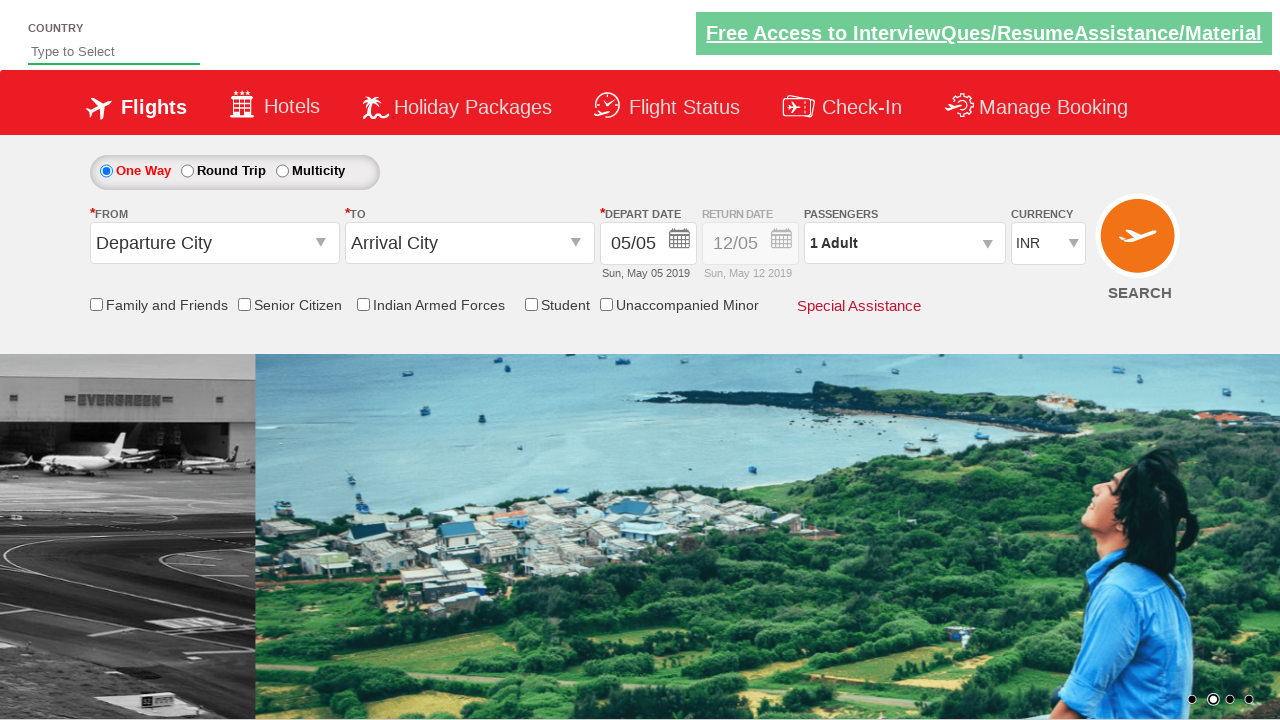

Navigated to dropdowns practice page
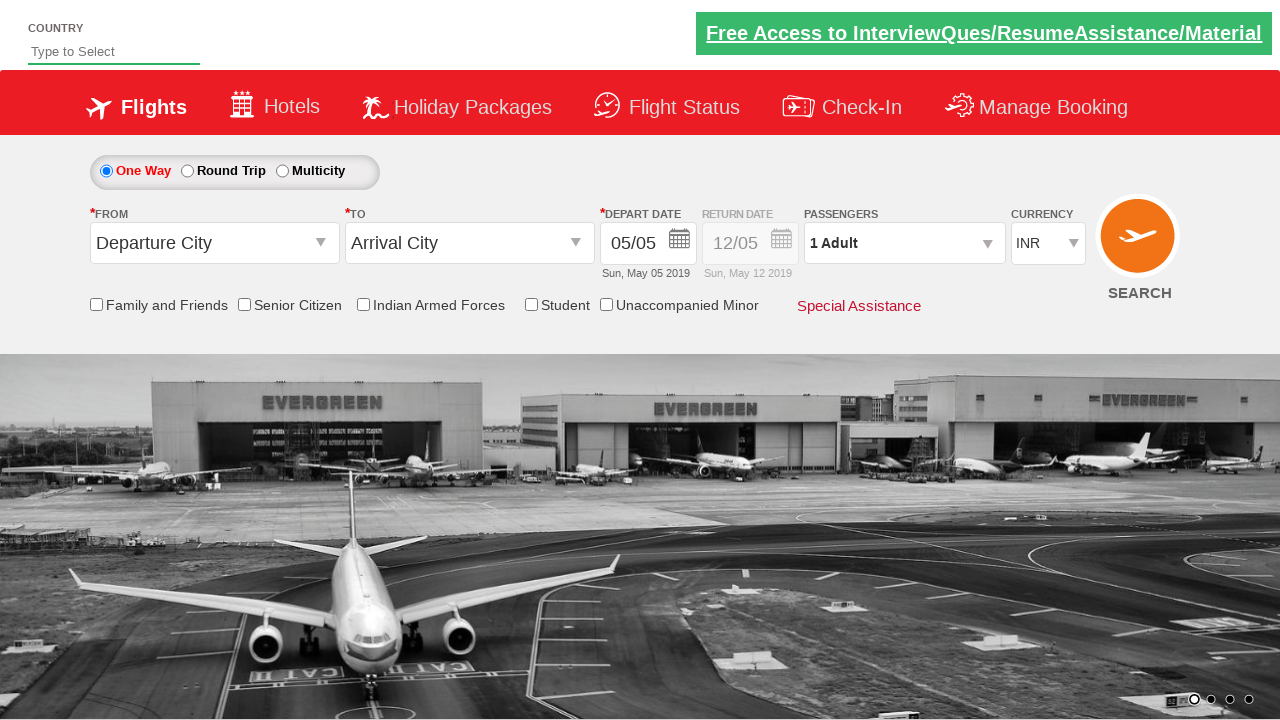

Selected USD currency from dropdown using index 3 on #ctl00_mainContent_DropDownListCurrency
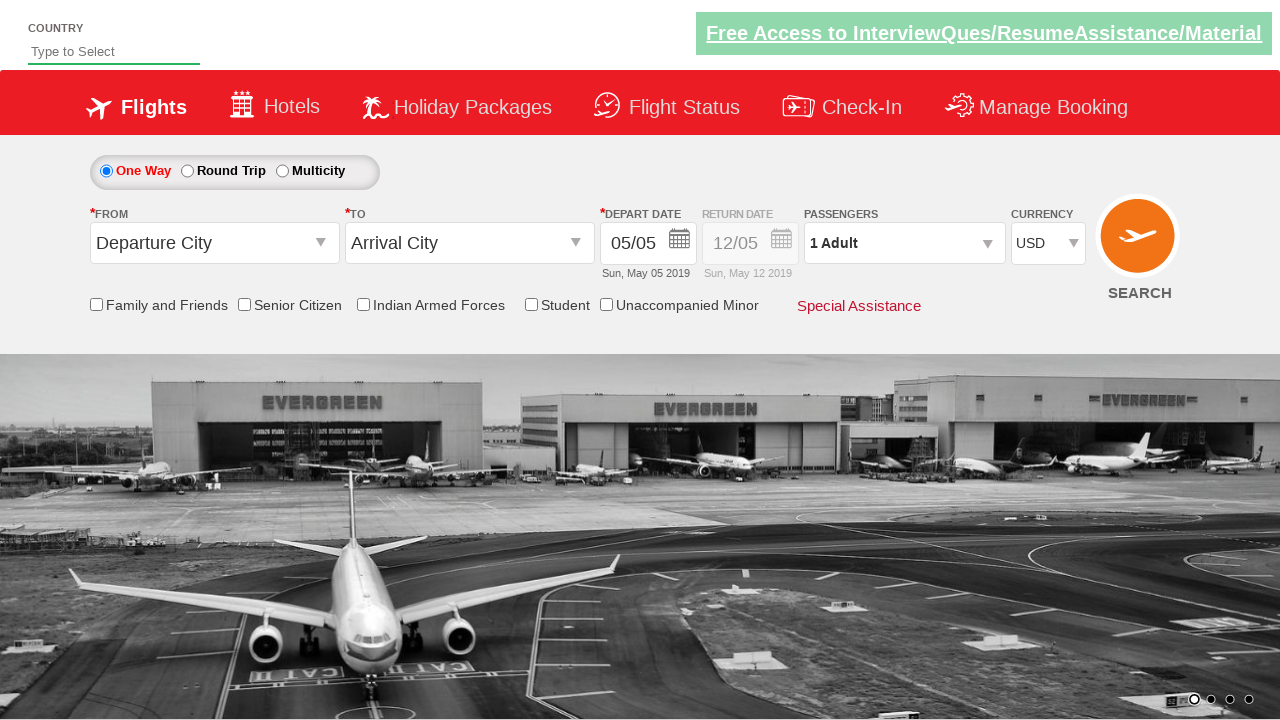

Retrieved selected value from currency dropdown
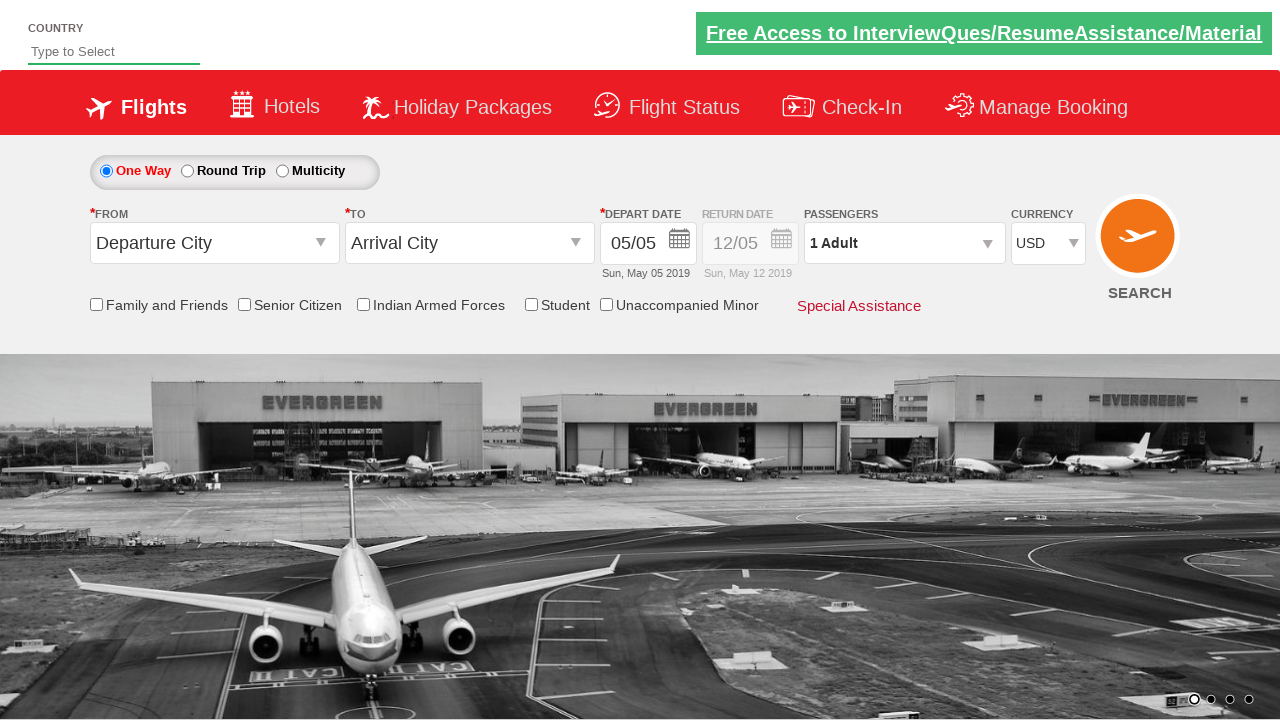

Retrieved selected text from currency dropdown
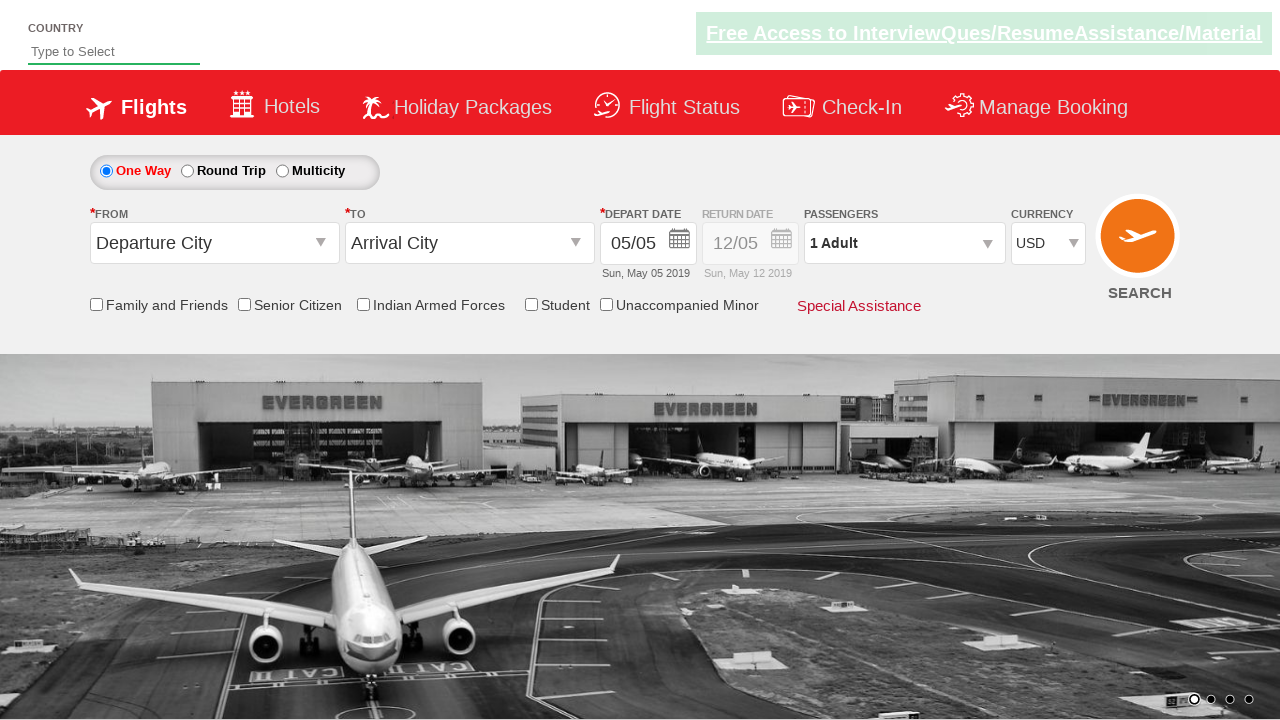

Verified that USD currency was successfully selected
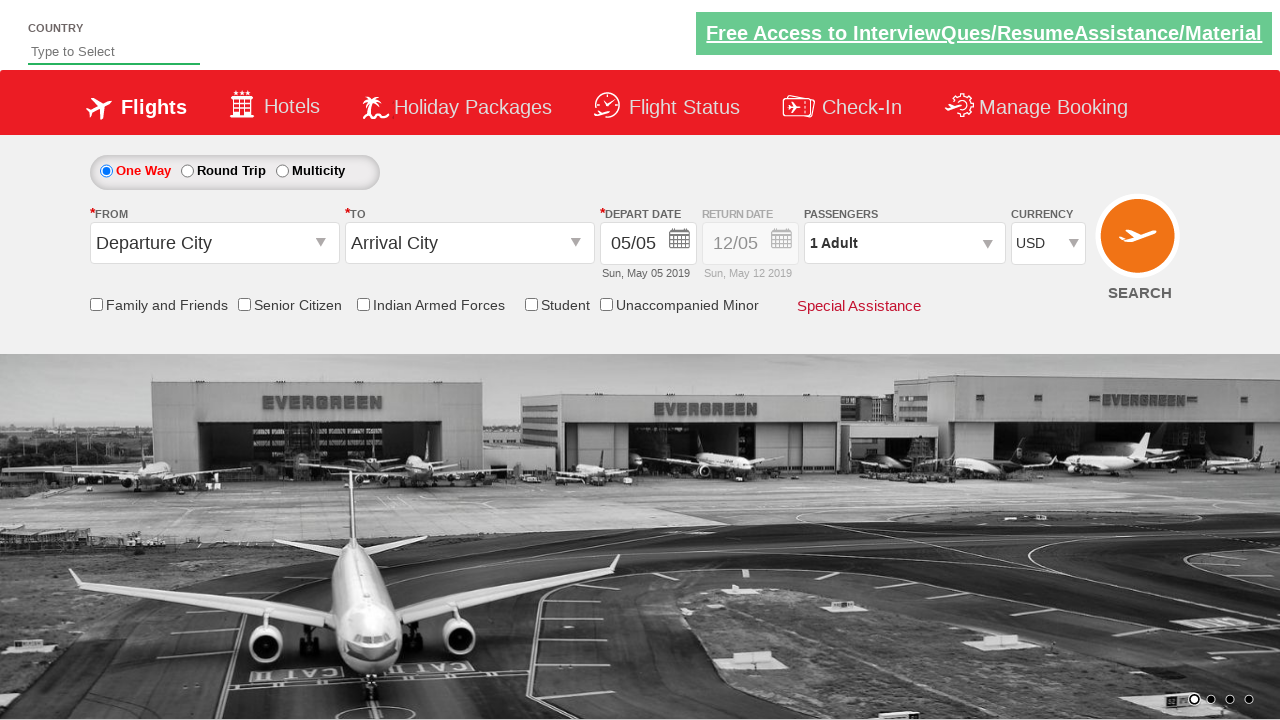

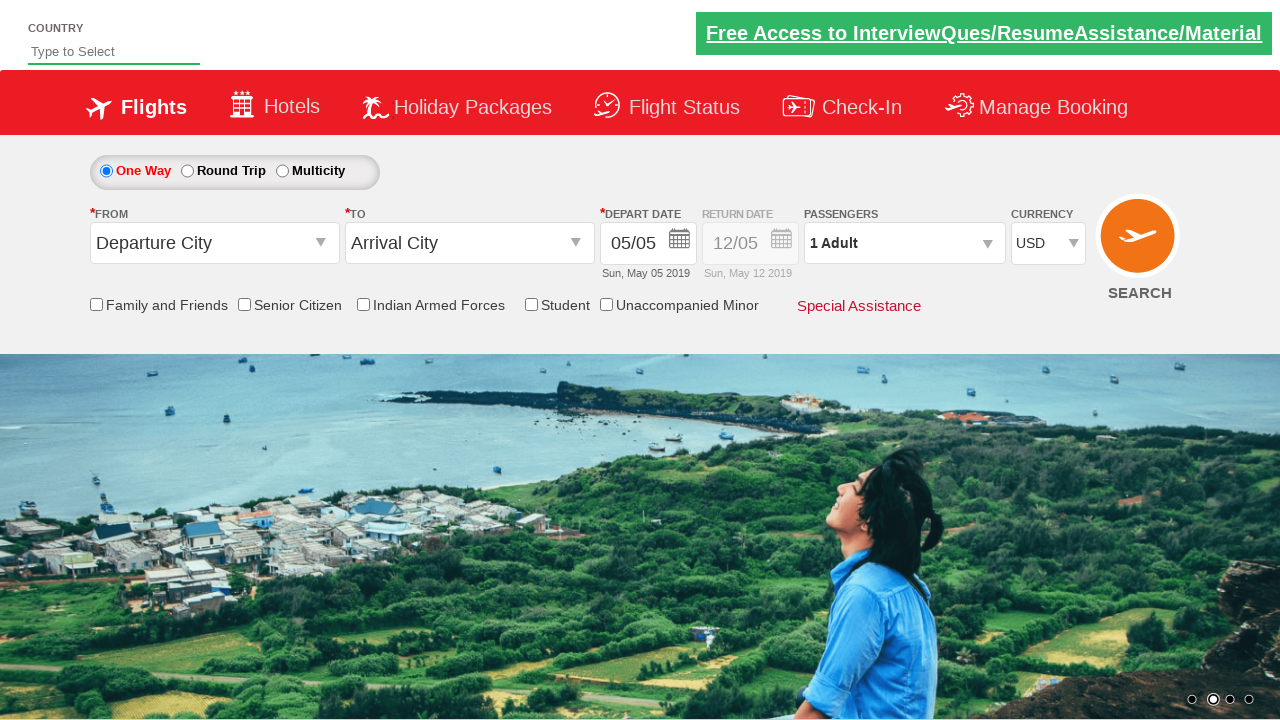